Tests multi-select dropdown functionality by selecting multiple options using different methods and then deselecting all

Starting URL: https://www.hyrtutorials.com/p/html-dropdown-elements-practice.html

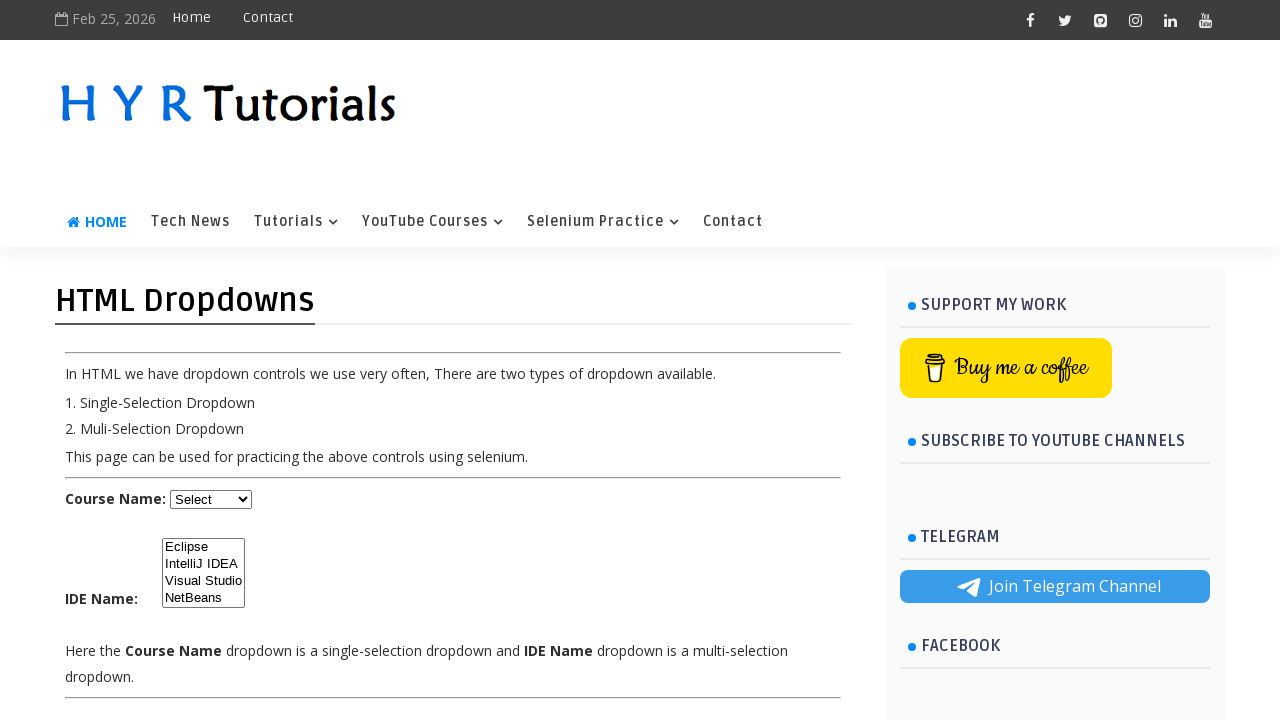

Located the IDE multi-select dropdown element
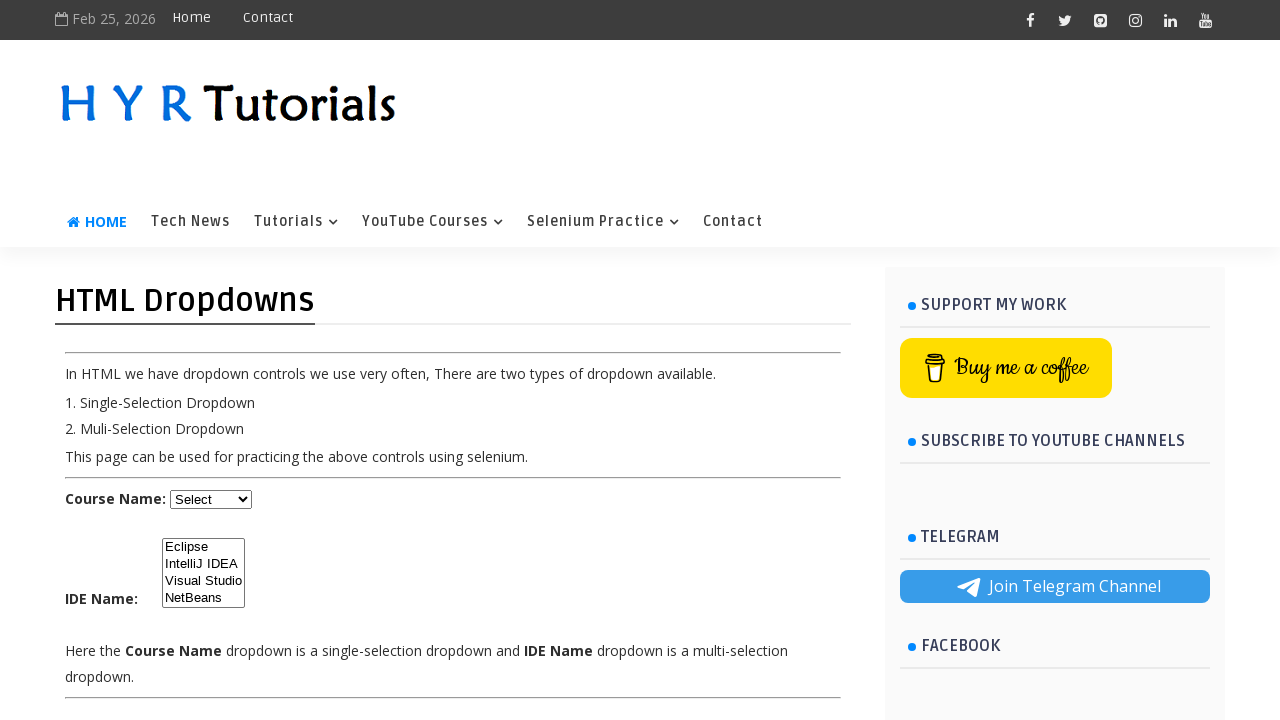

Selected first option (index 0) in IDE dropdown on select#ide
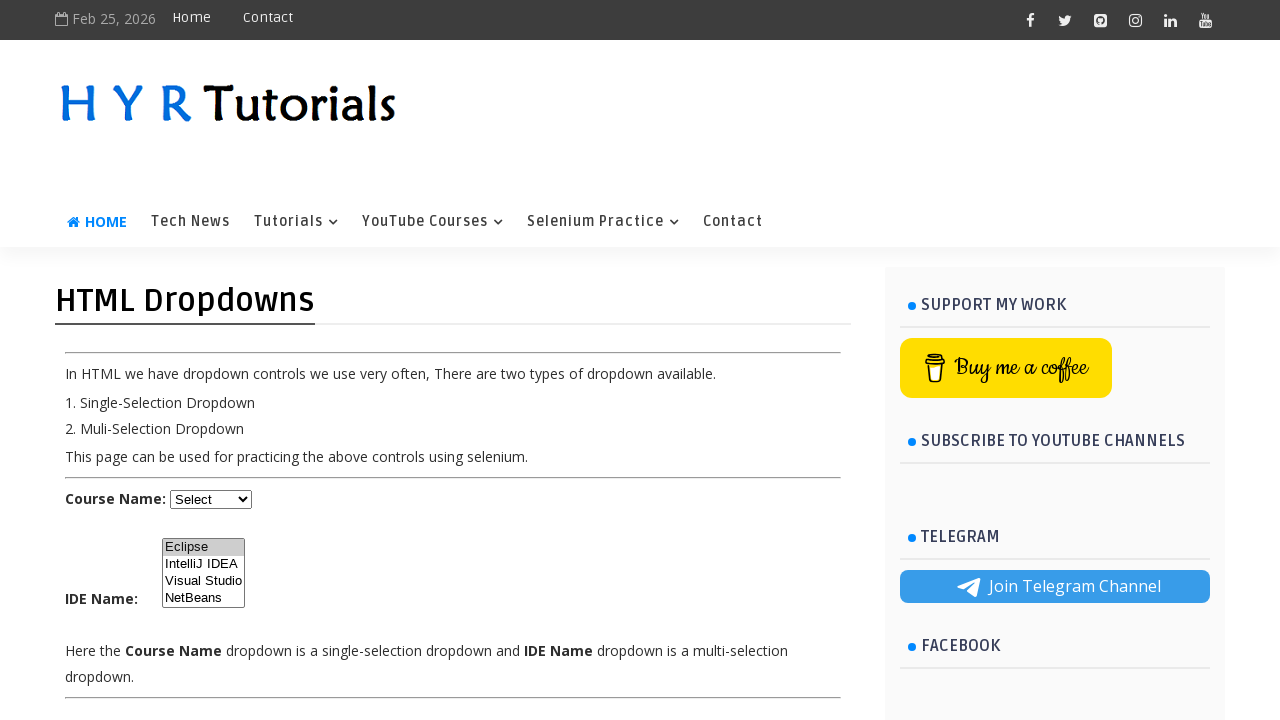

Selected option by value 'ij' in IDE dropdown on select#ide
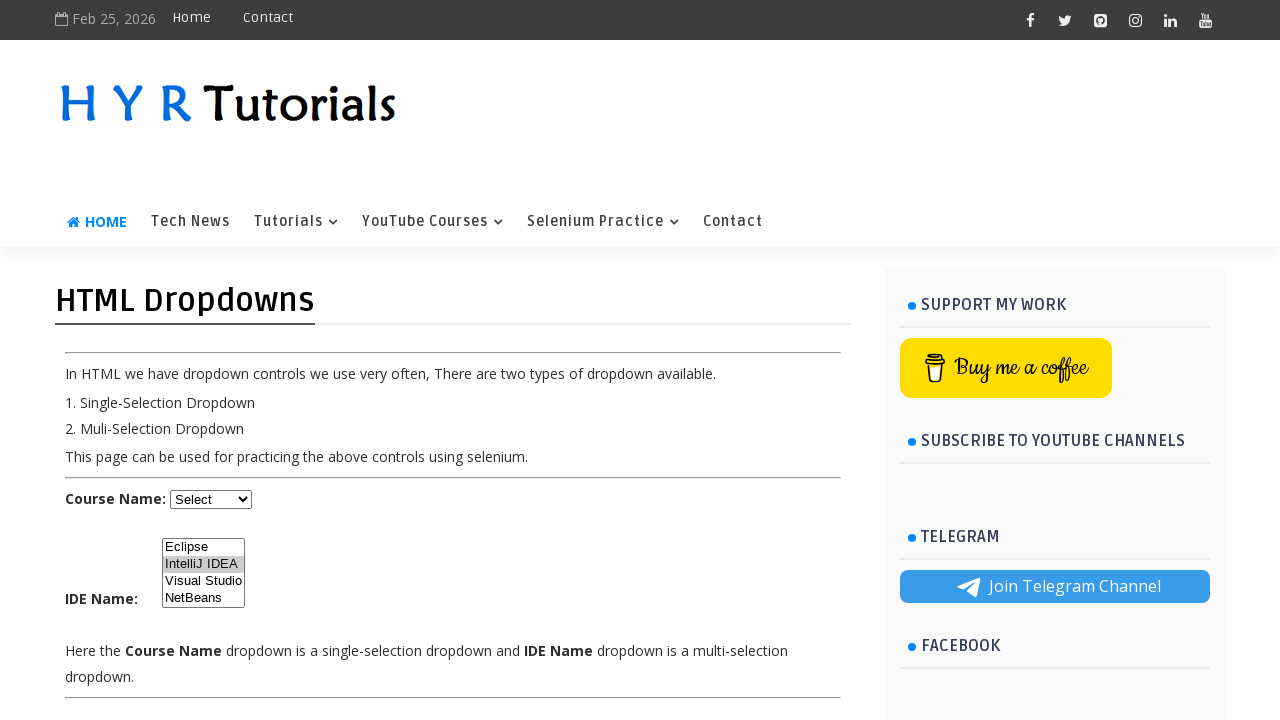

Selected 'Visual Studio' option by visible text in IDE dropdown on select#ide
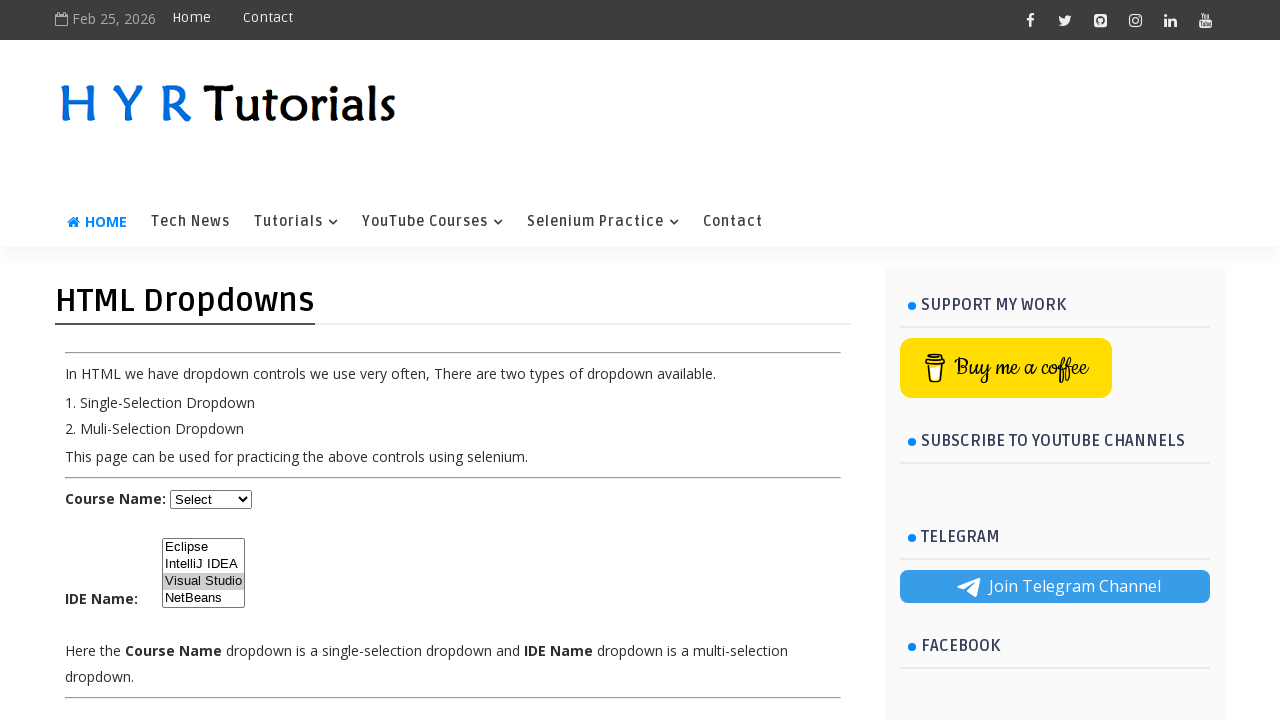

Cleared all selections from IDE dropdown on select#ide
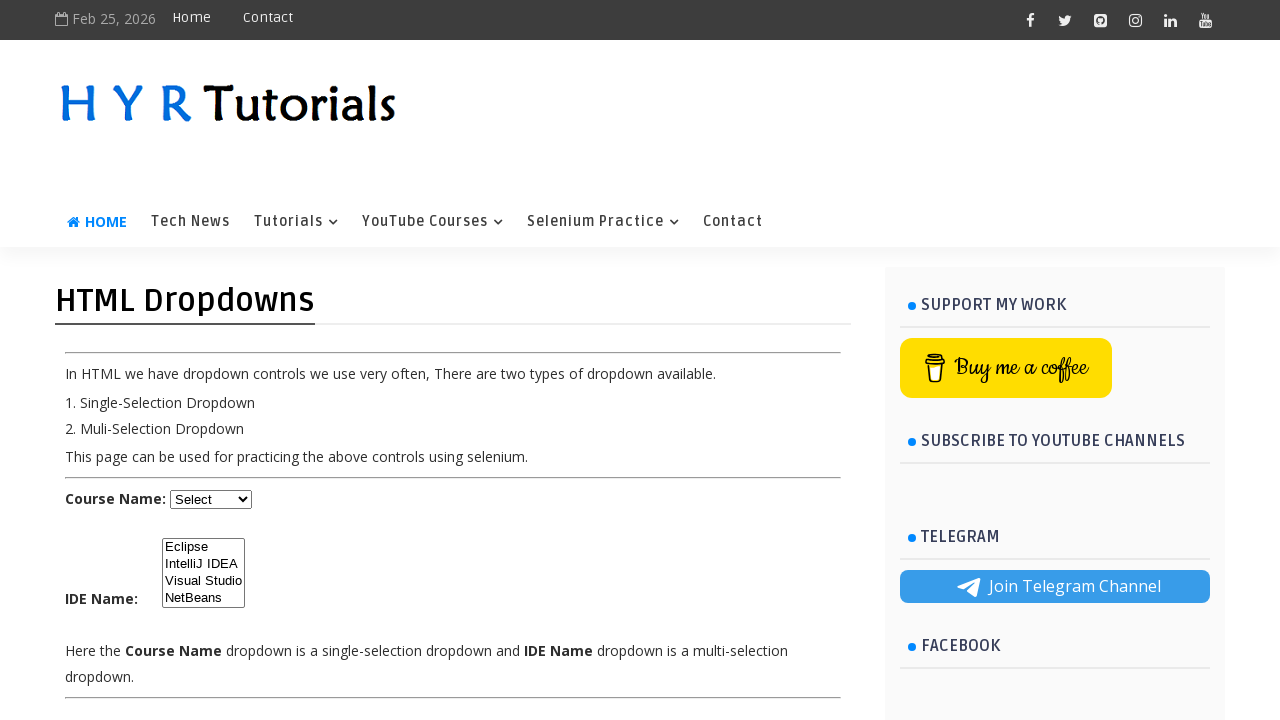

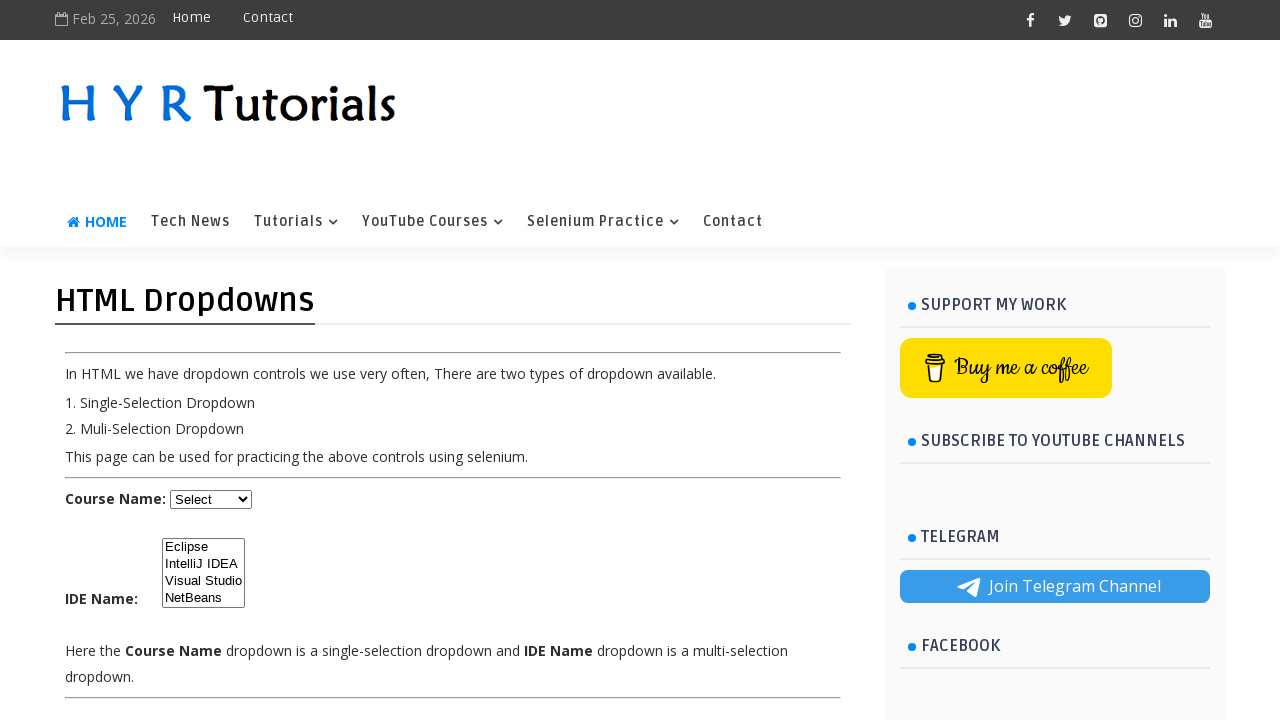